Tests frame switching functionality by navigating between multiple frames on a demo page and filling text inputs in each frame, including handling nested iframes.

Starting URL: https://ui.vision/demo/webtest/frames/

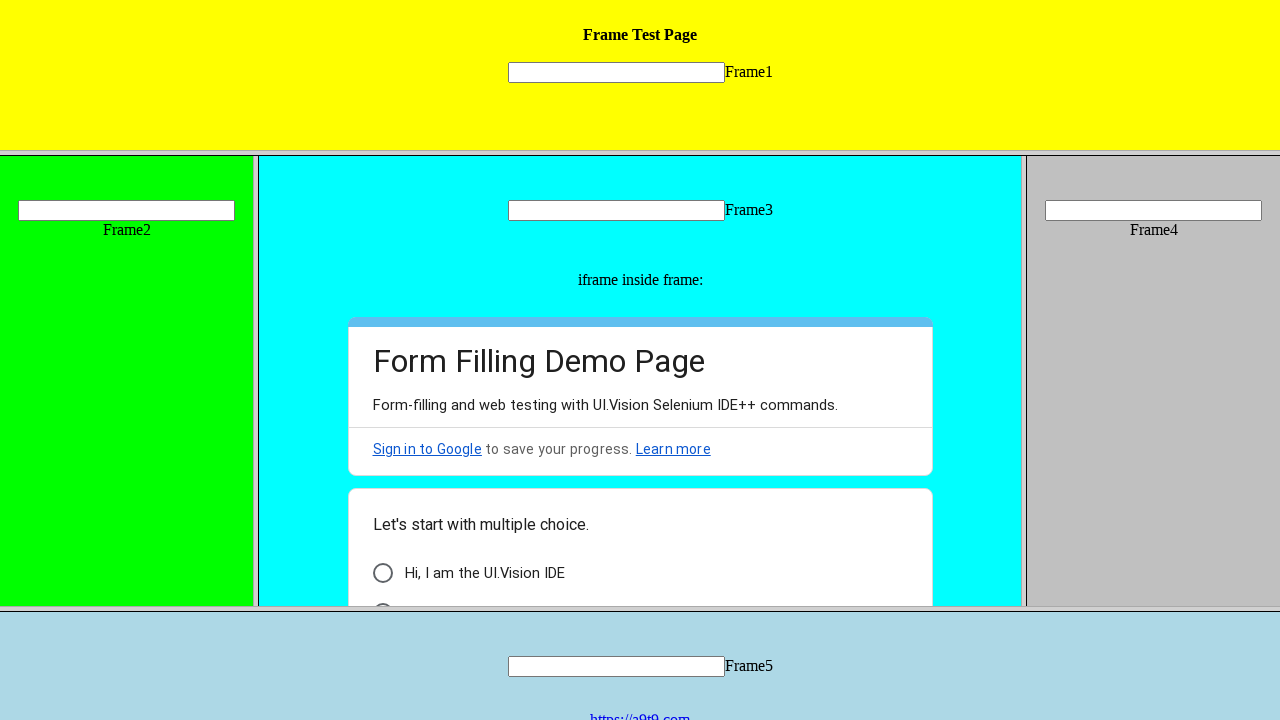

Located frame 1 with src='frame_1.html'
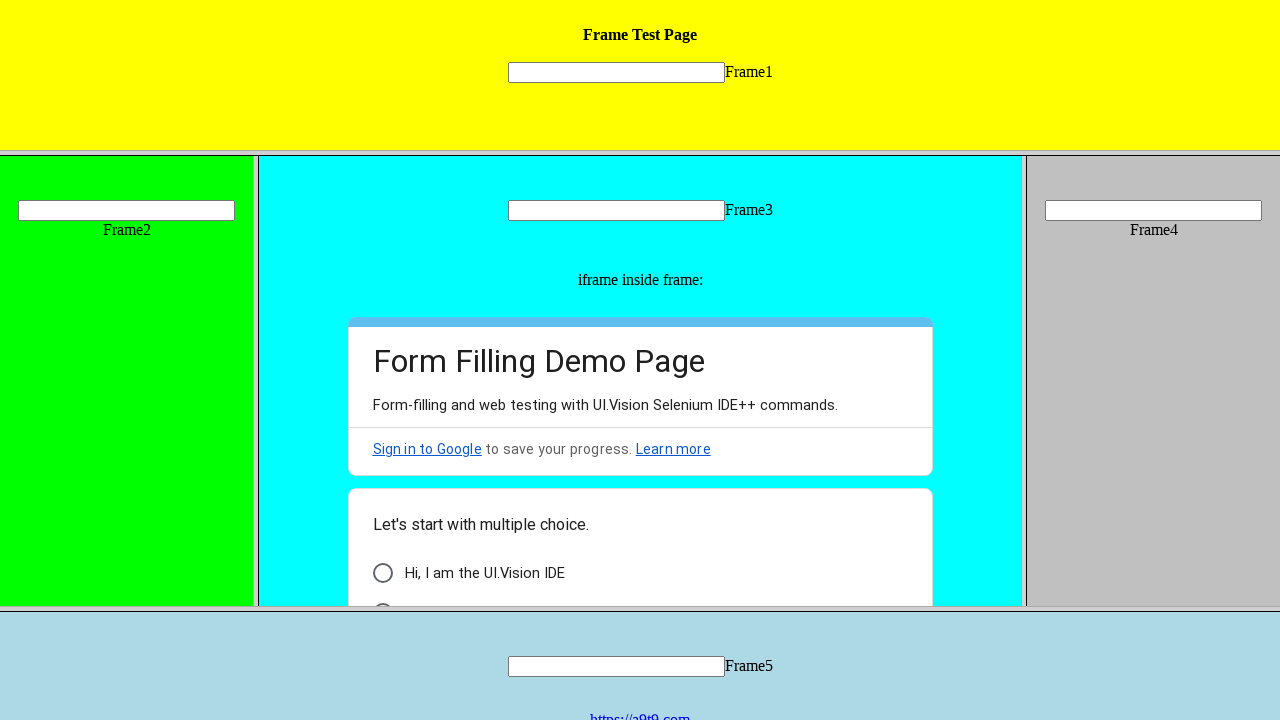

Filled text input in frame 1 with 'Hi' on frame[src='frame_1.html'] >> internal:control=enter-frame >> input[name='mytext1
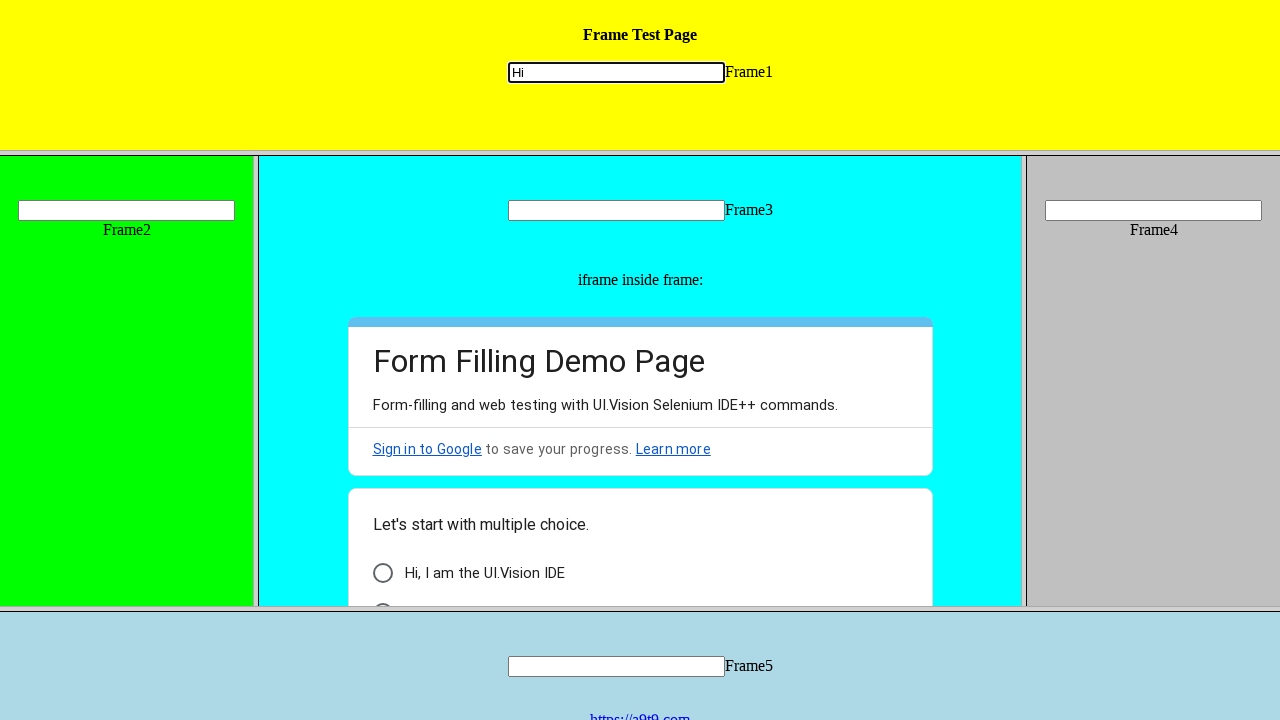

Located frame 2 with src='frame_2.html'
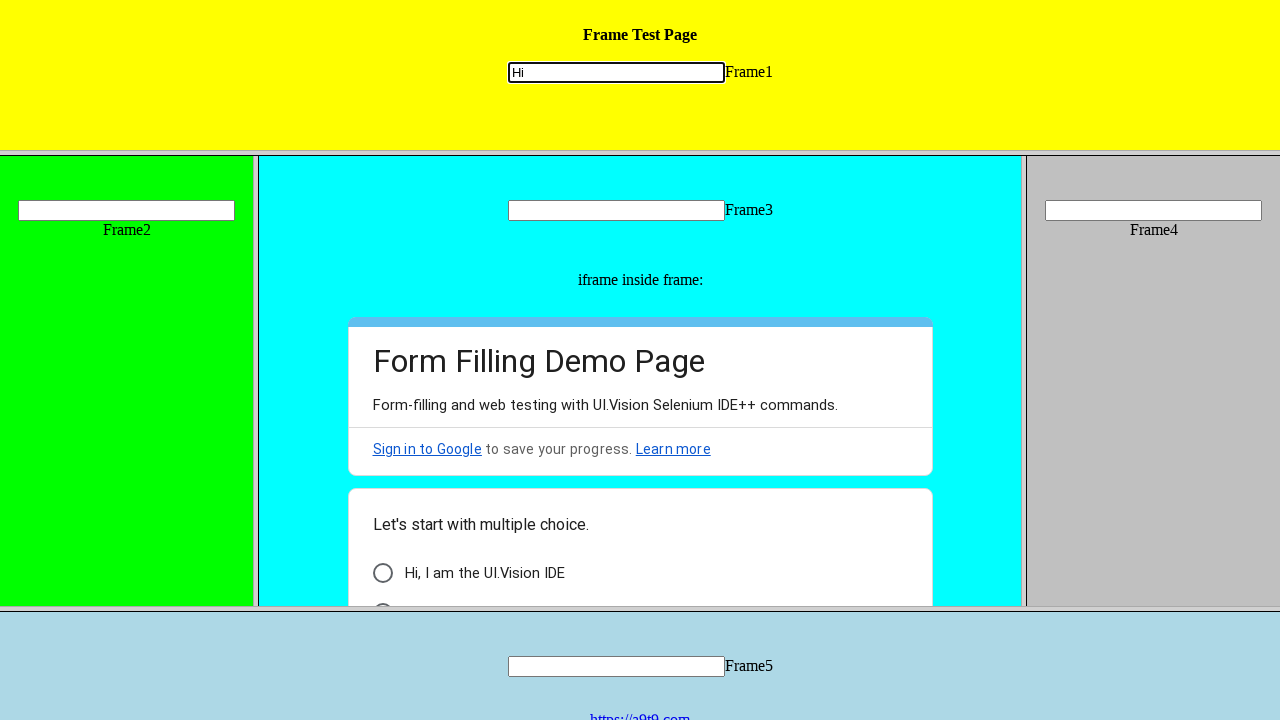

Filled text input in frame 2 with 'Hello' on frame[src='frame_2.html'] >> internal:control=enter-frame >> input[name='mytext2
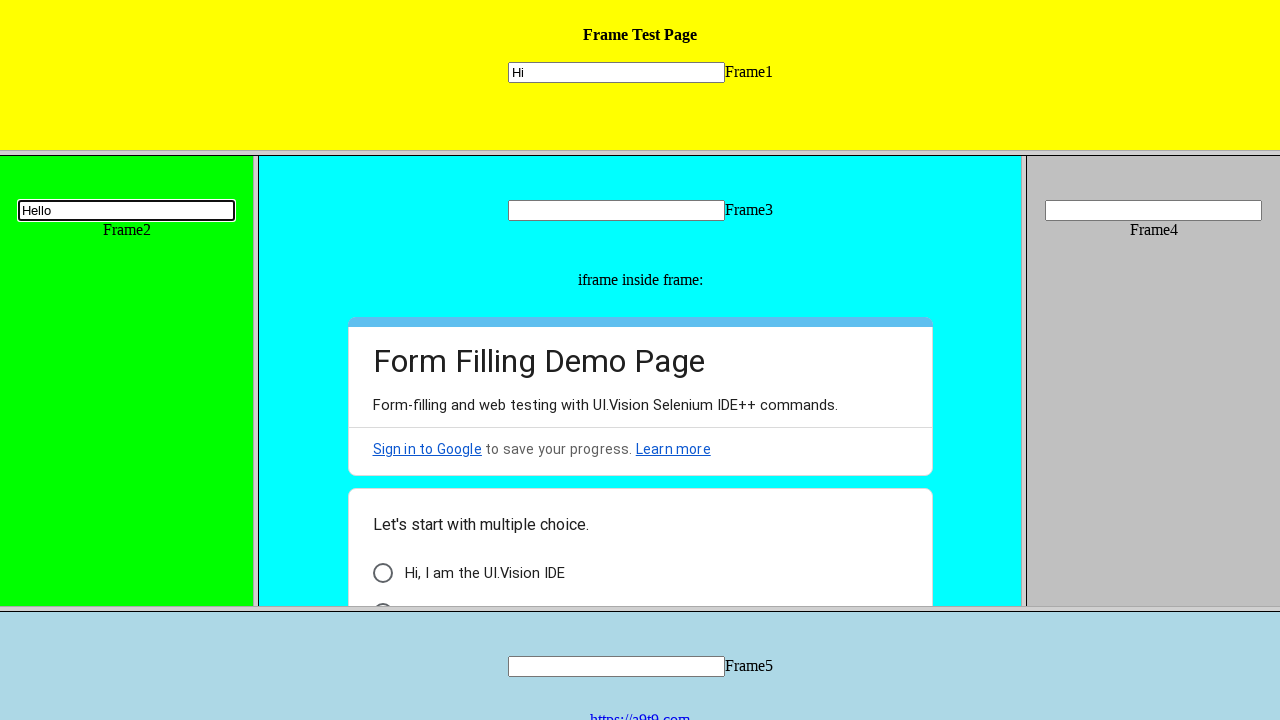

Located frame 3 with src='frame_3.html'
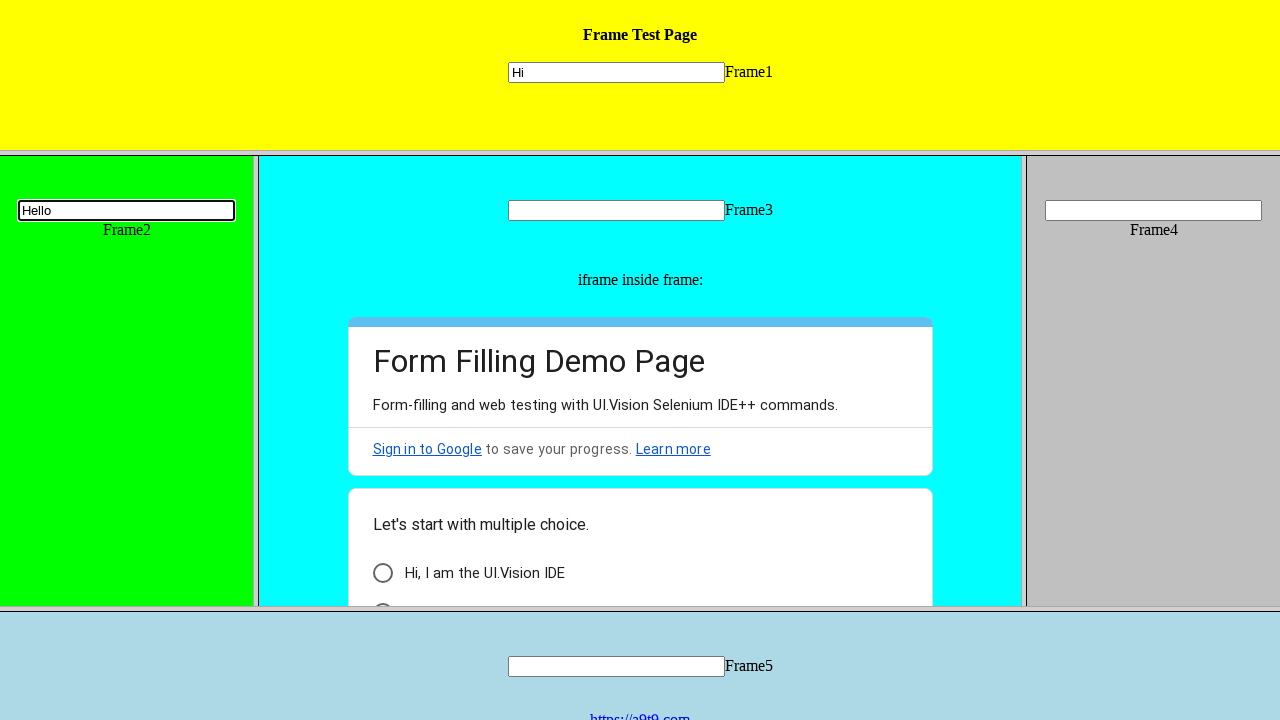

Filled text input in frame 3 with 'Haa' on frame[src='frame_3.html'] >> internal:control=enter-frame >> input[name='mytext3
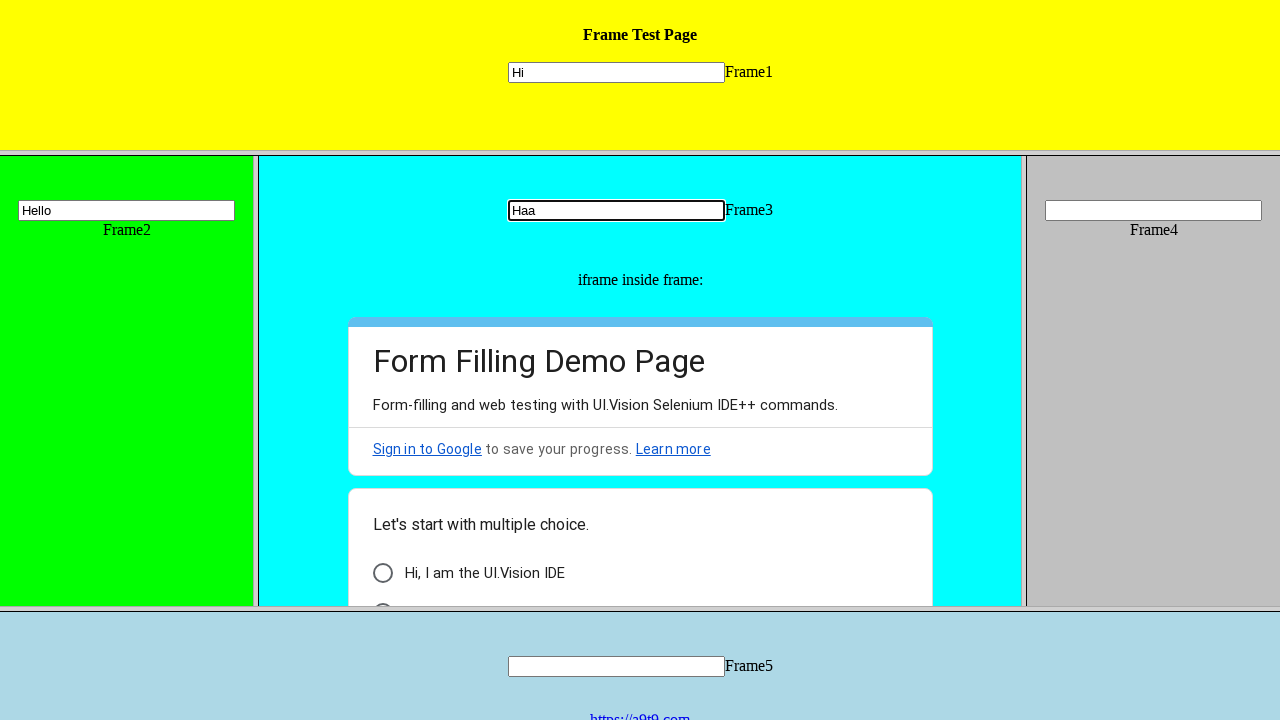

Located nested iframe within frame 3
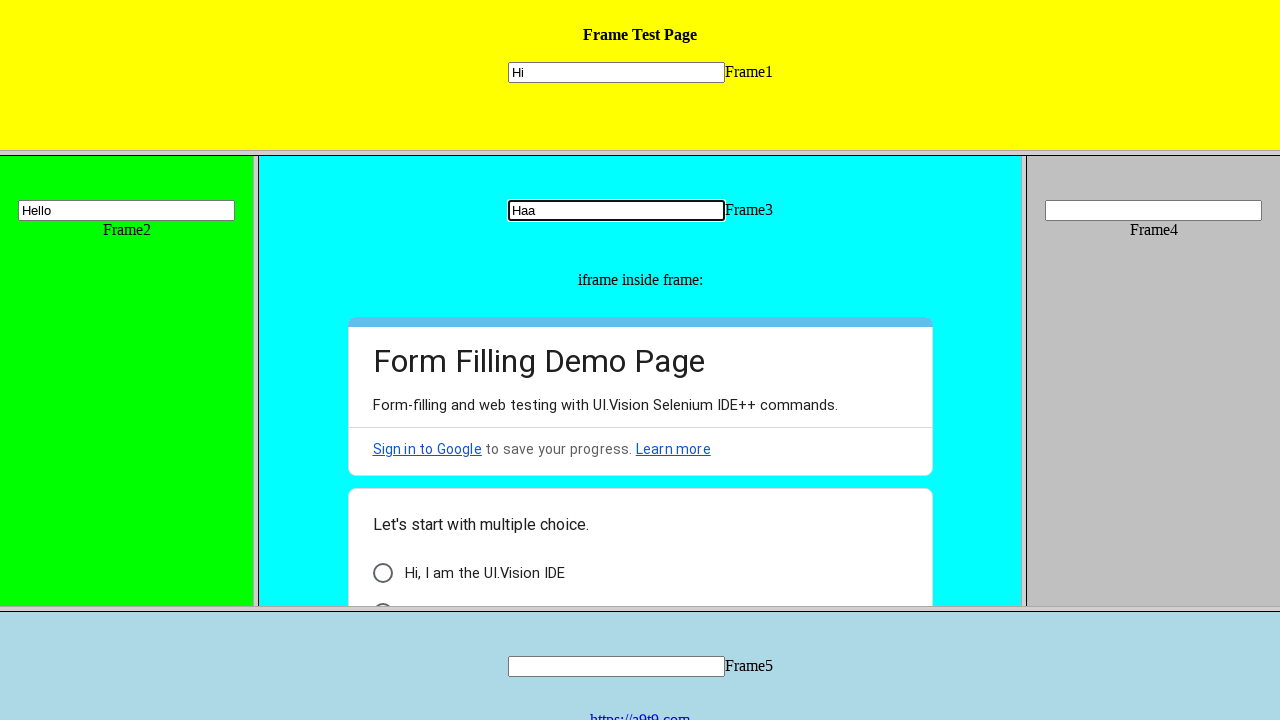

Waited for nested iframe body to be available
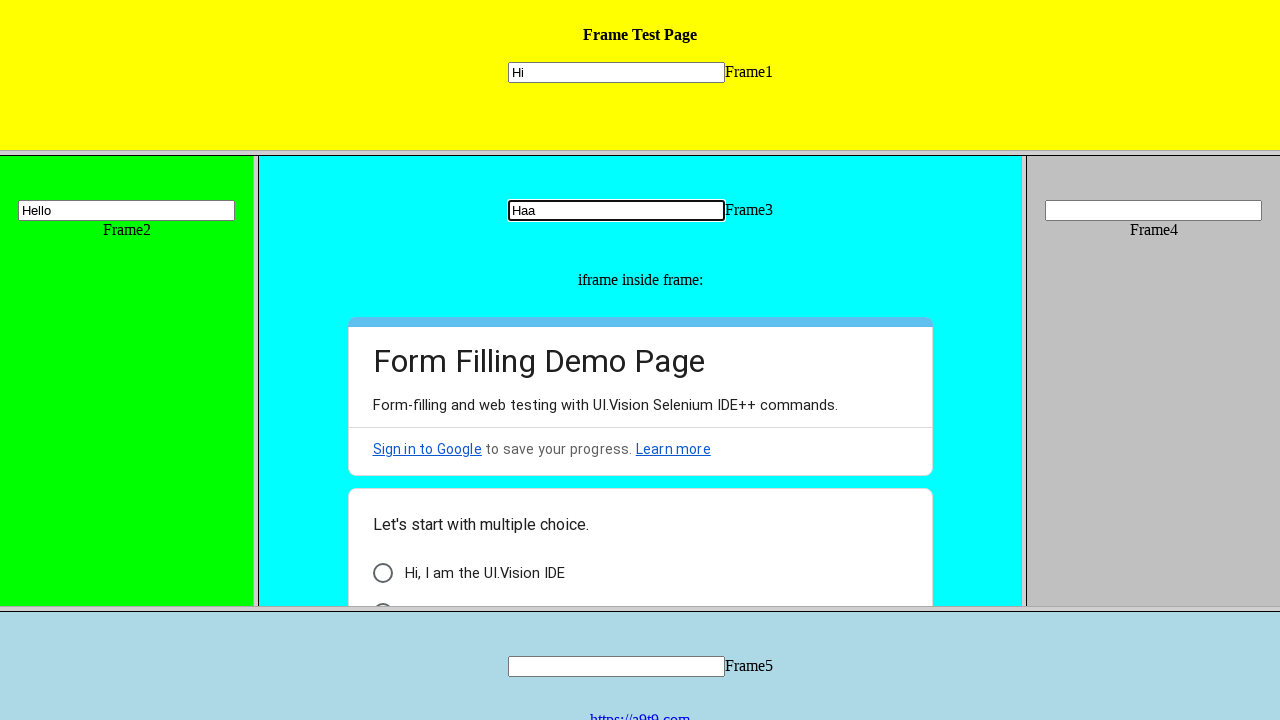

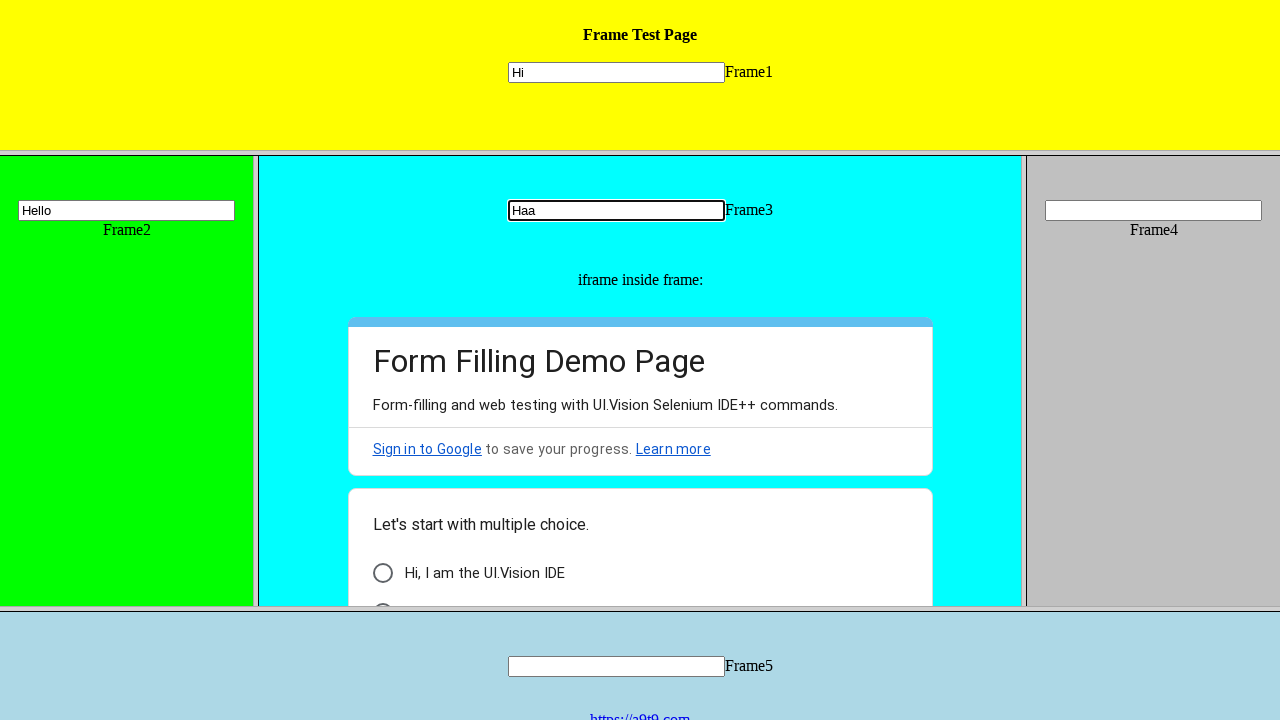